Tests un-marking items as complete by checking and then unchecking a todo item

Starting URL: https://demo.playwright.dev/todomvc

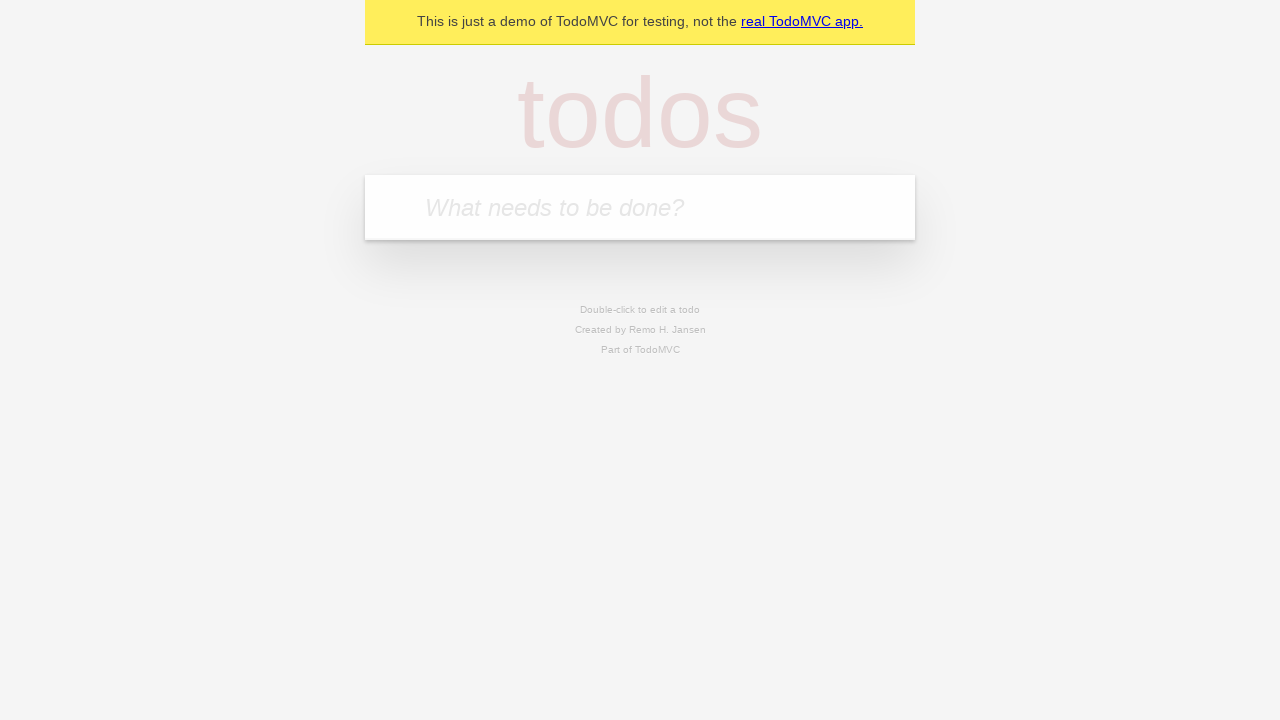

Filled todo input with 'buy some cheese' on internal:attr=[placeholder="What needs to be done?"i]
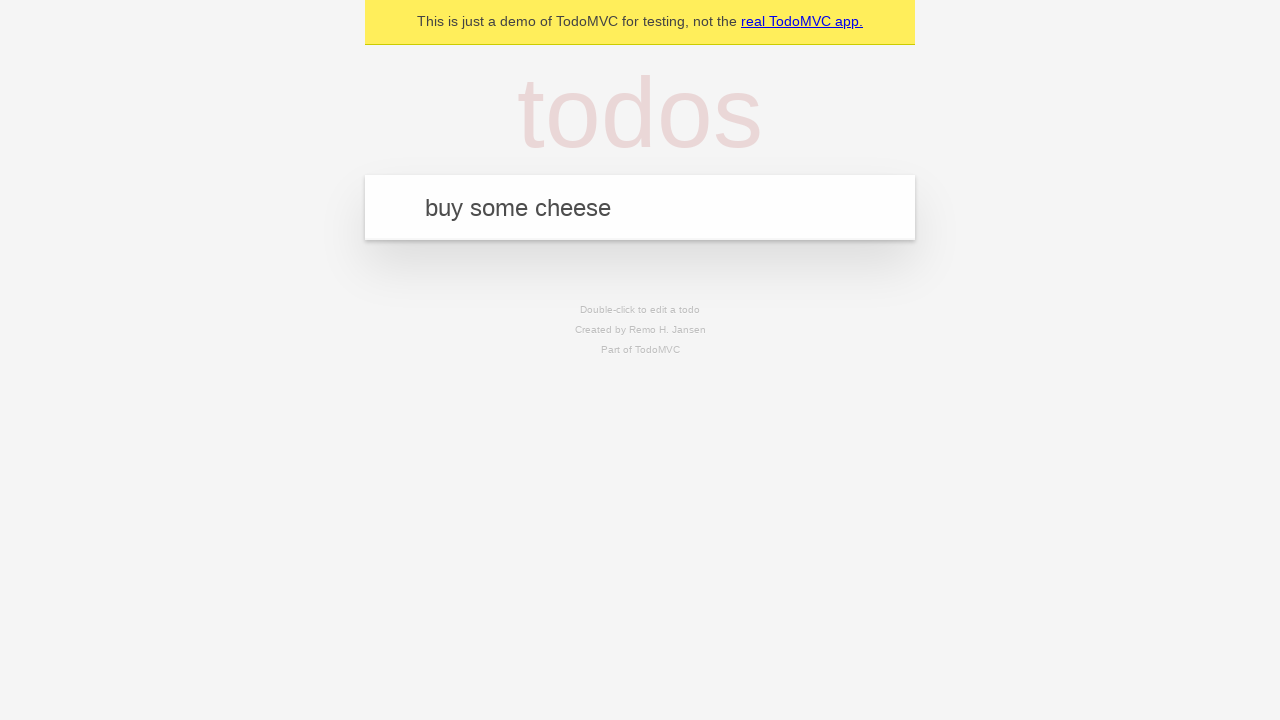

Pressed Enter to create first todo item on internal:attr=[placeholder="What needs to be done?"i]
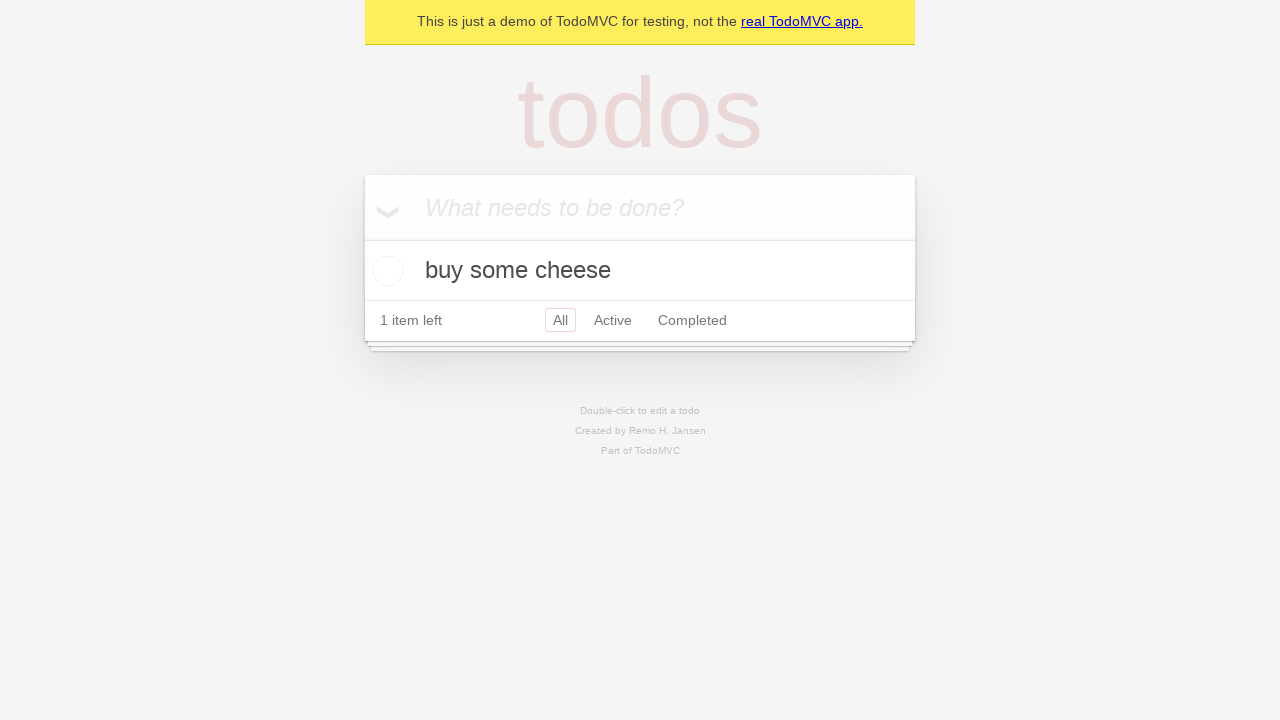

Filled todo input with 'feed the cat' on internal:attr=[placeholder="What needs to be done?"i]
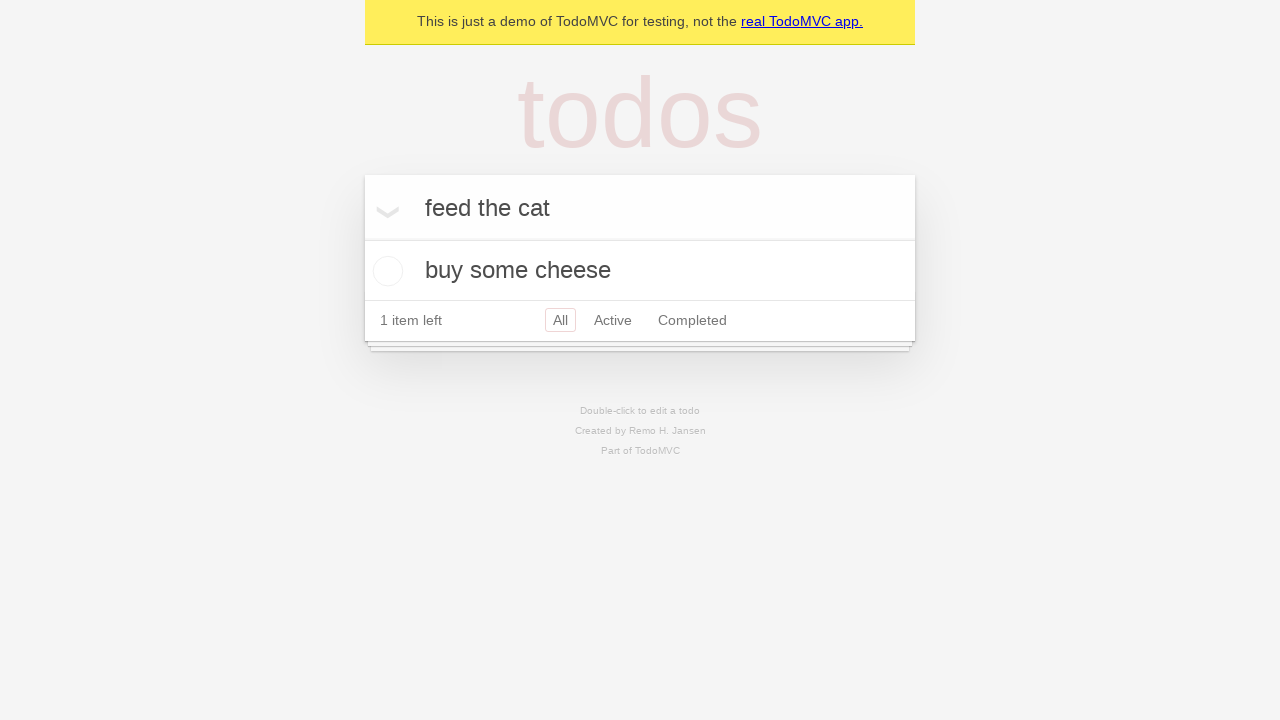

Pressed Enter to create second todo item on internal:attr=[placeholder="What needs to be done?"i]
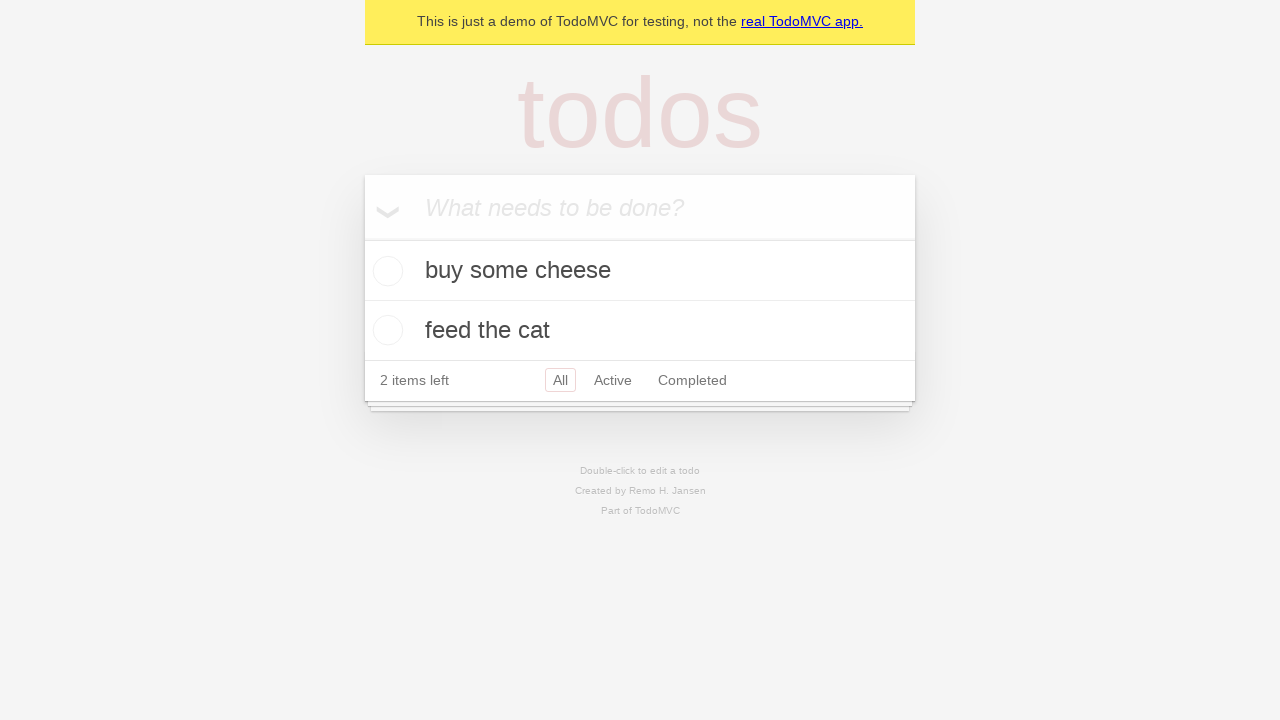

Located first todo item
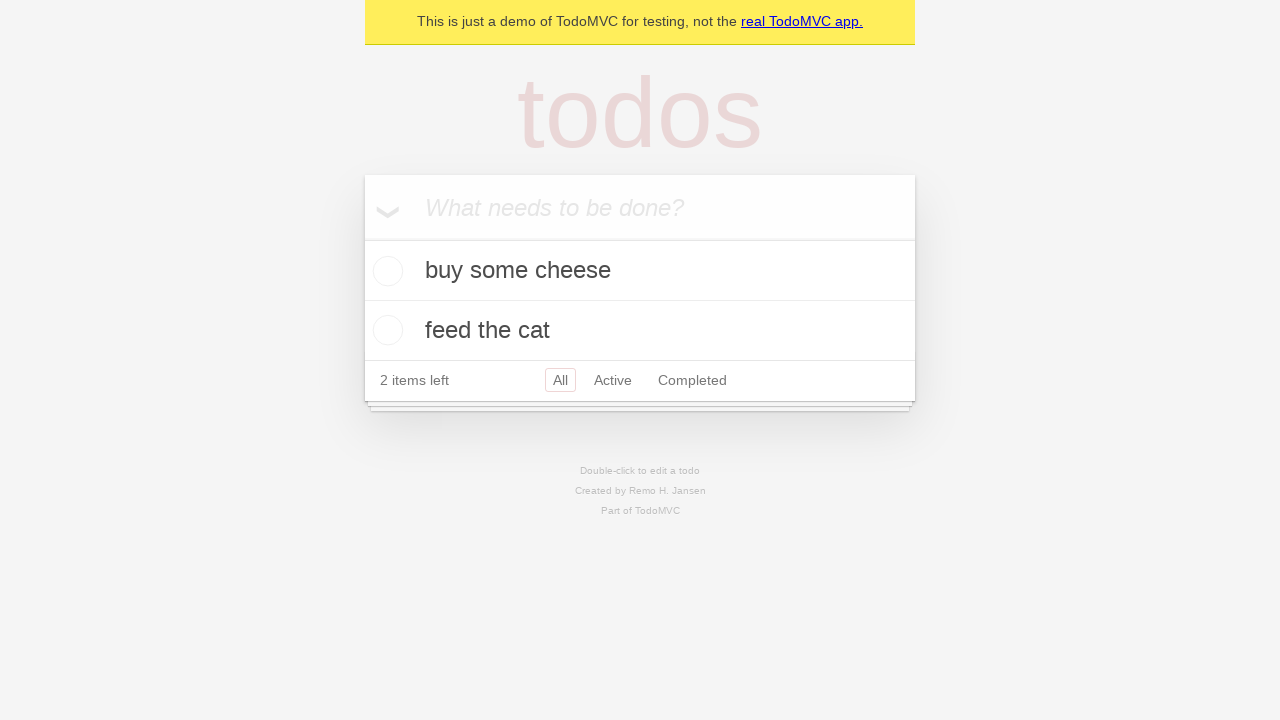

Located checkbox for first todo item
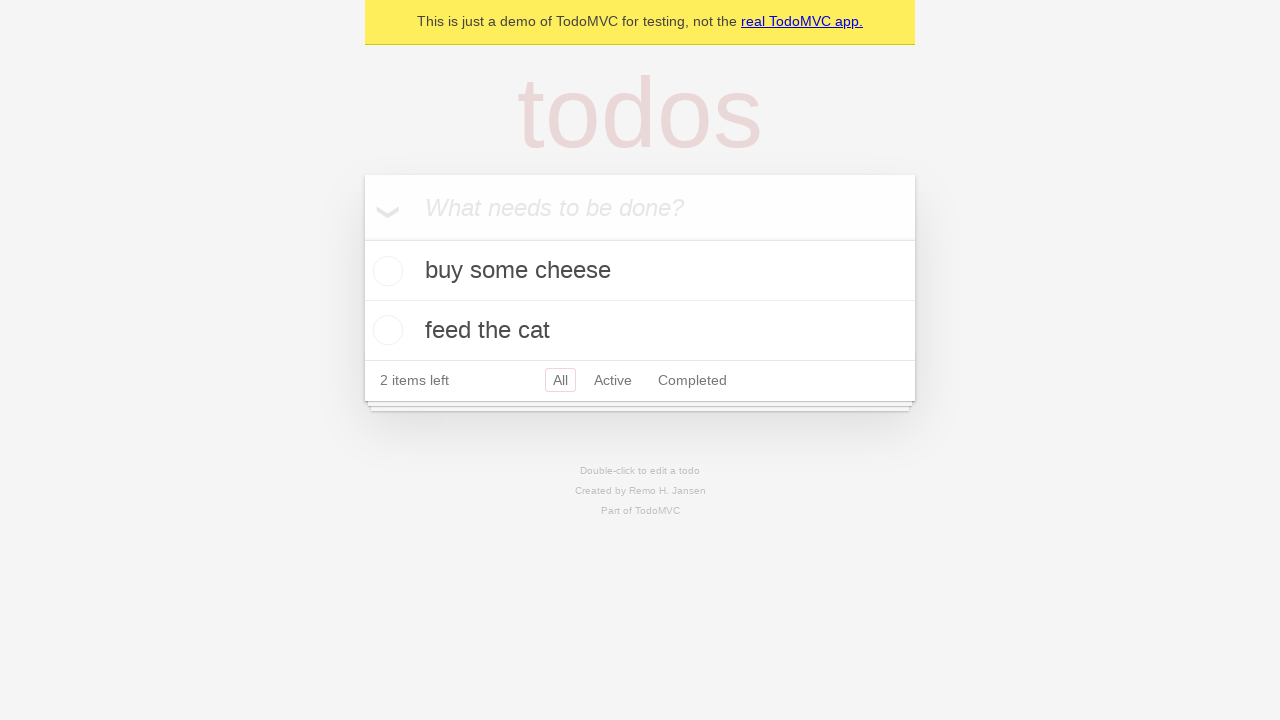

Checked first todo item to mark as complete at (385, 271) on internal:testid=[data-testid="todo-item"s] >> nth=0 >> internal:role=checkbox
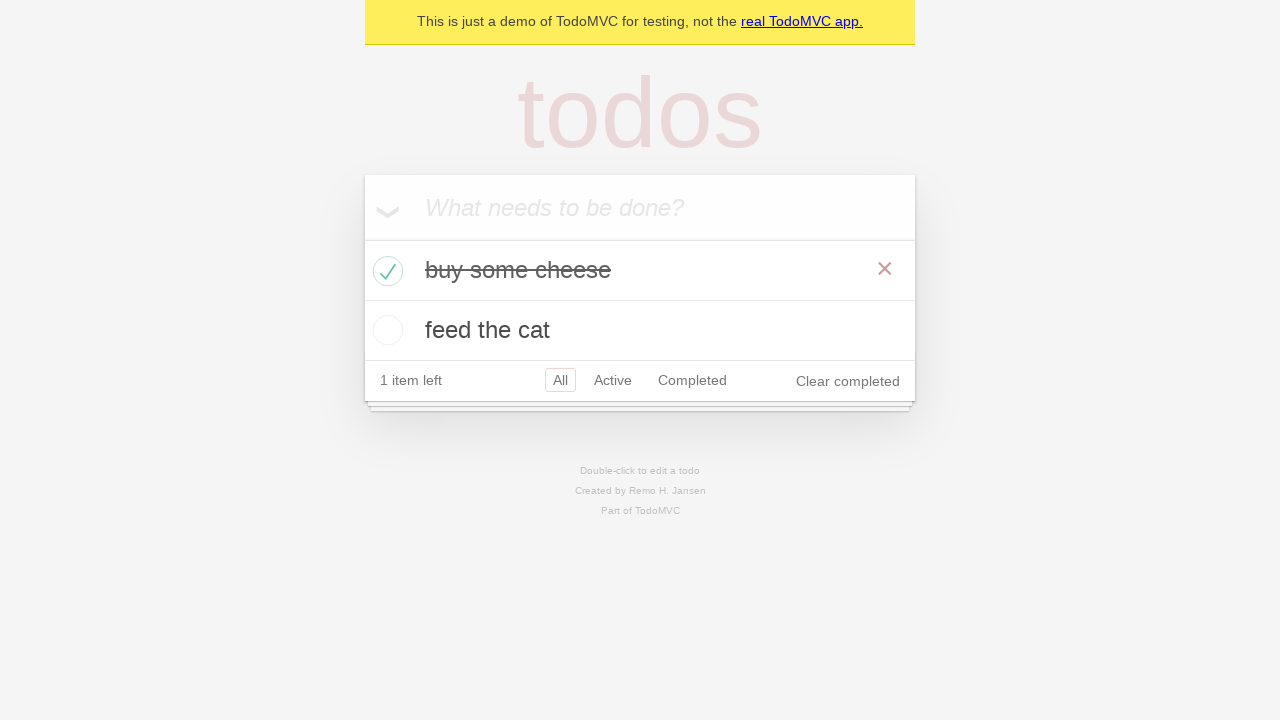

Unchecked first todo item to mark as incomplete at (385, 271) on internal:testid=[data-testid="todo-item"s] >> nth=0 >> internal:role=checkbox
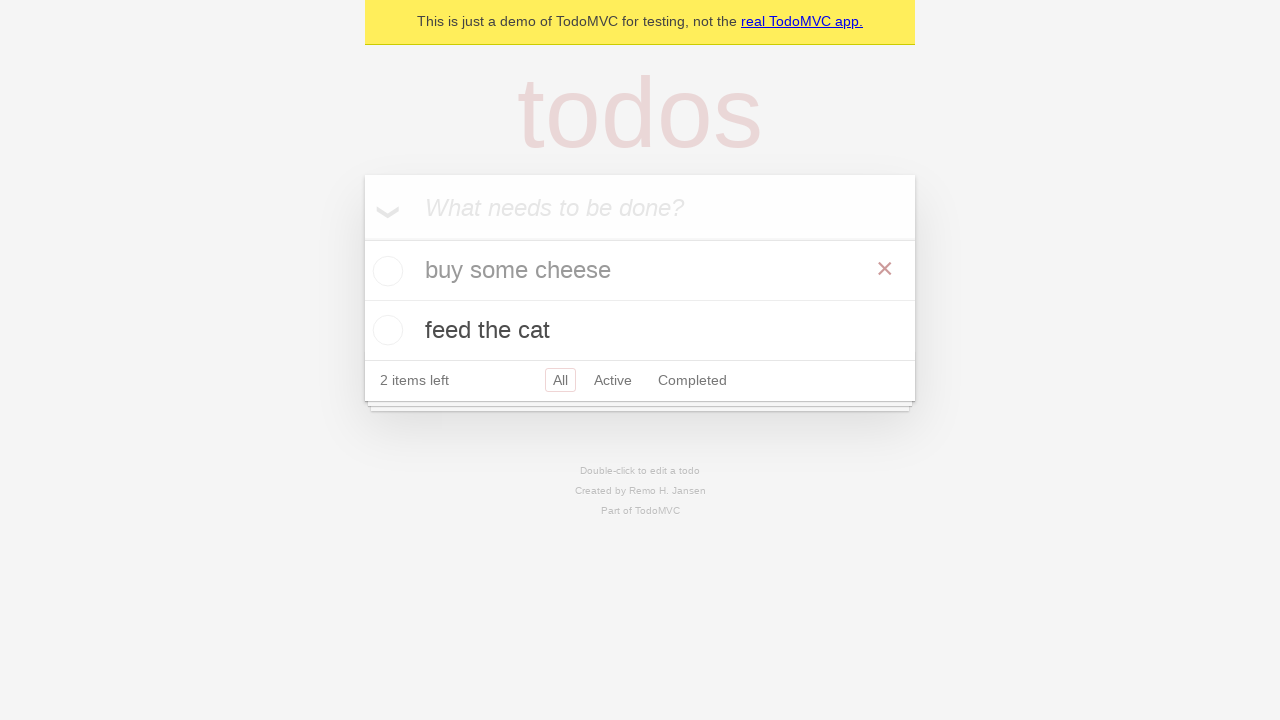

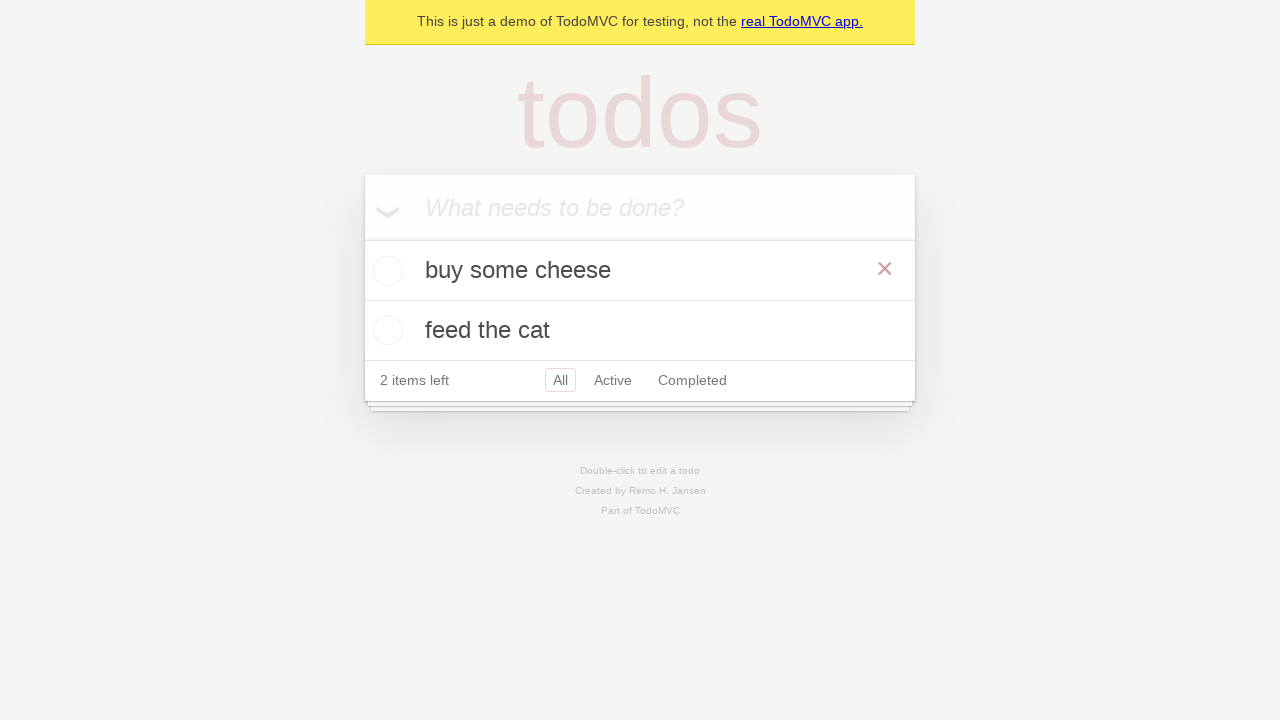